Tests dynamic origin and destination dropdown selection and verifies round trip radio button enables the return date section

Starting URL: https://rahulshettyacademy.com/dropdownsPractise/

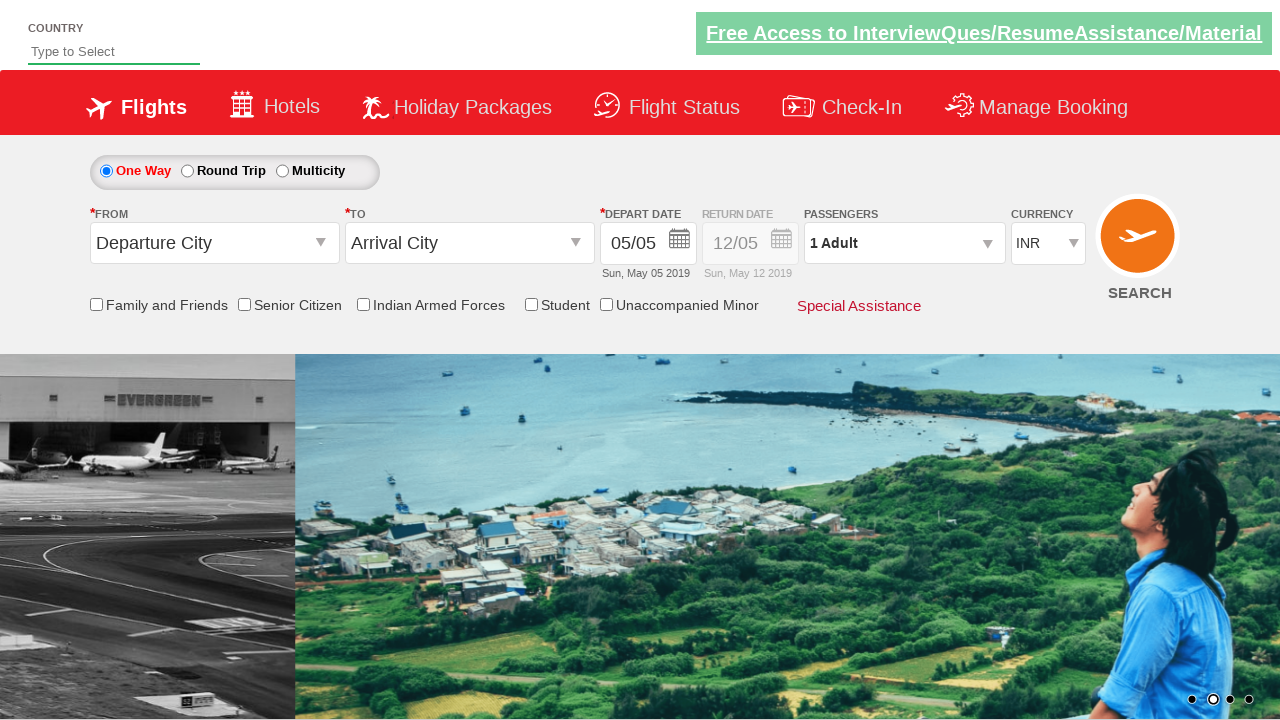

Clicked origin station dropdown at (214, 243) on #ctl00_mainContent_ddl_originStation1_CTXT
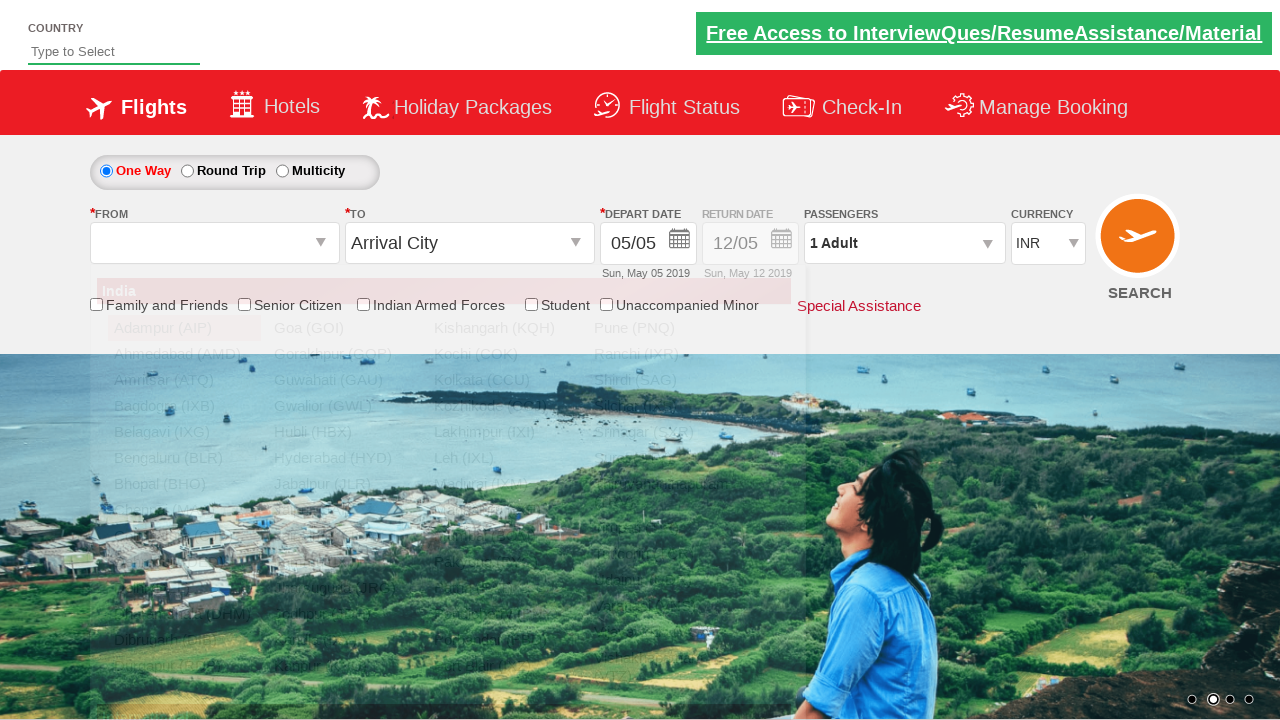

Selected AMD (Ahmedabad) as origin station at (184, 354) on xpath=//a[@value='AMD']
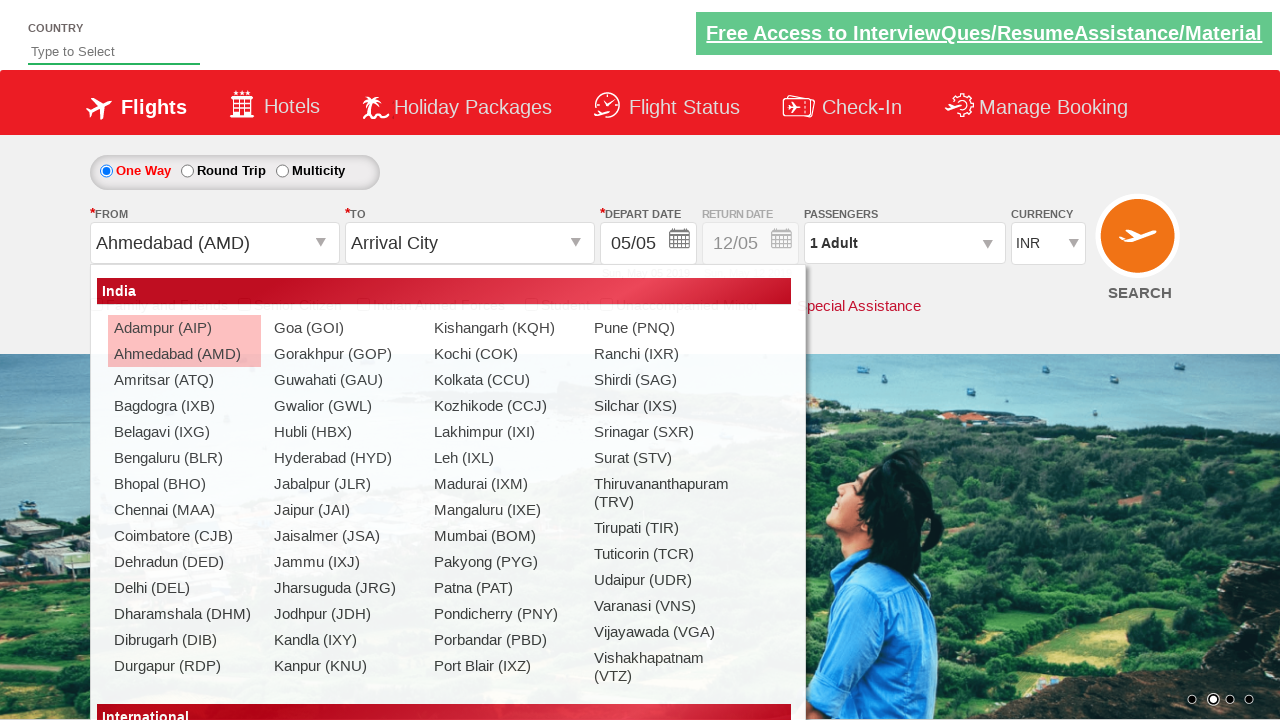

Waited 1000ms for dropdown to close
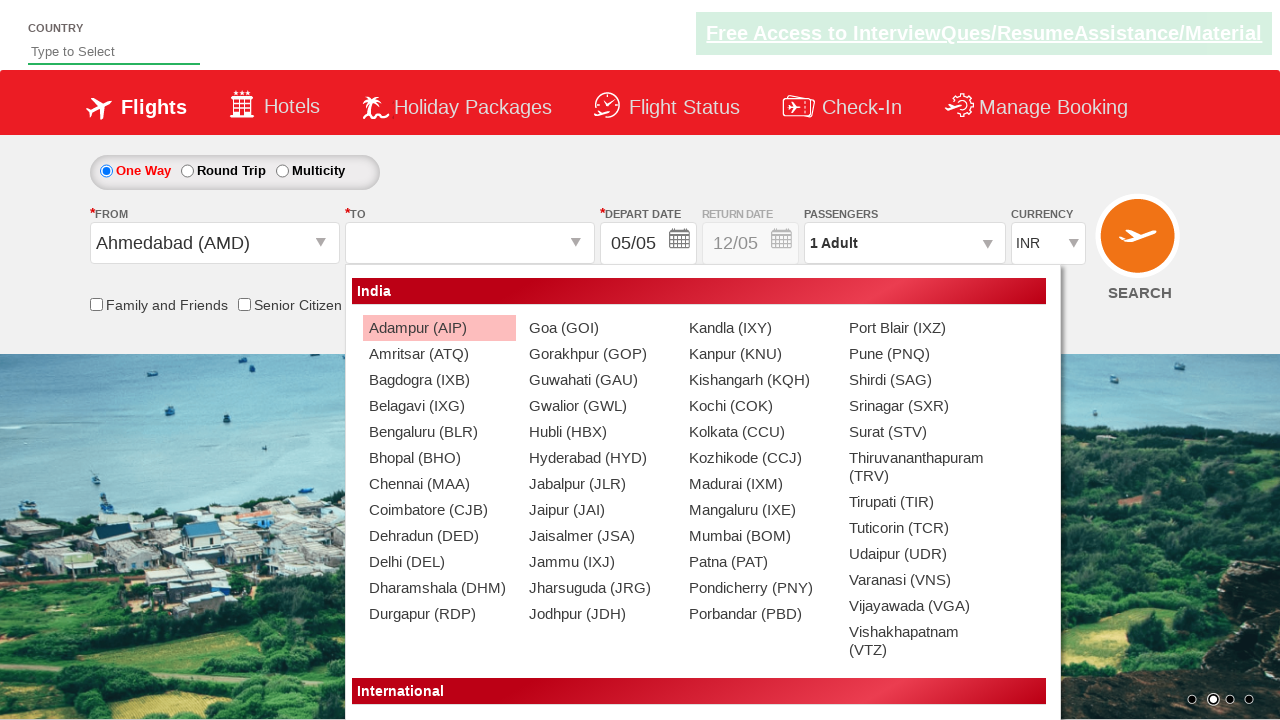

Selected BLR (Bangalore) as destination station at (439, 432) on xpath=//div[@id='glsctl00_mainContent_ddl_destinationStation1_CTNR']//a[@value='
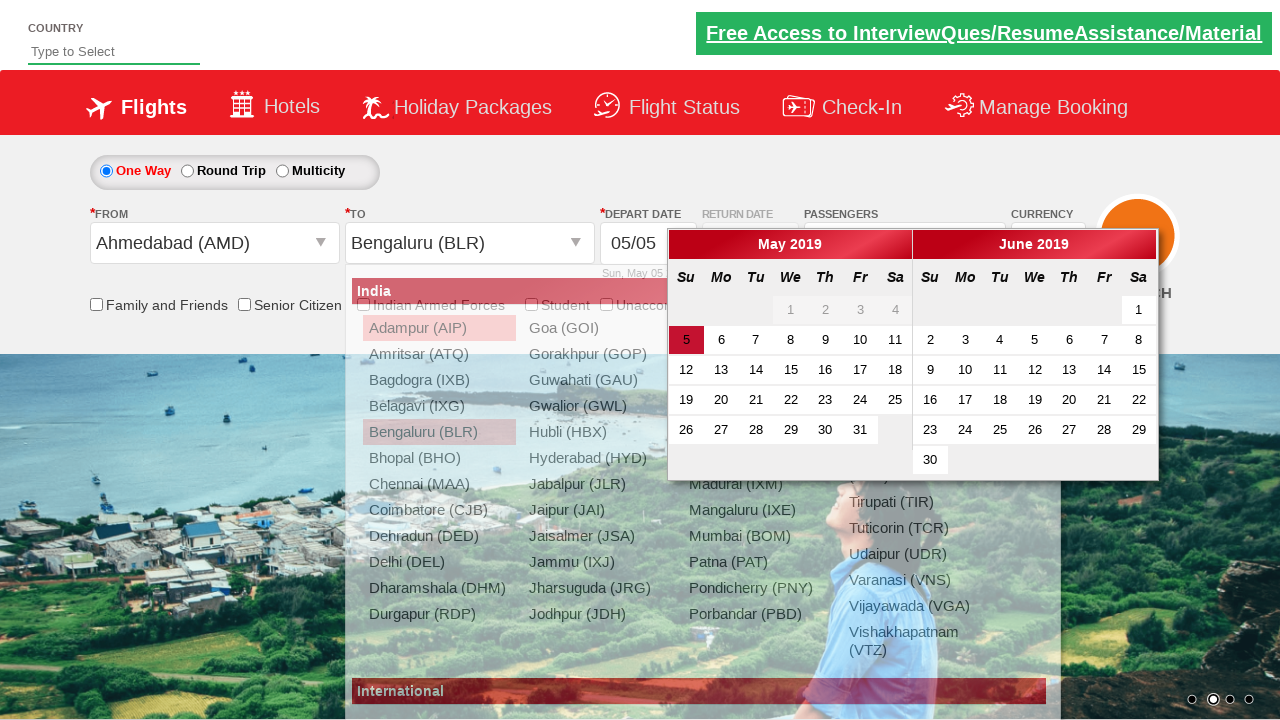

Clicked round trip radio button at (187, 171) on #ctl00_mainContent_rbtnl_Trip_1
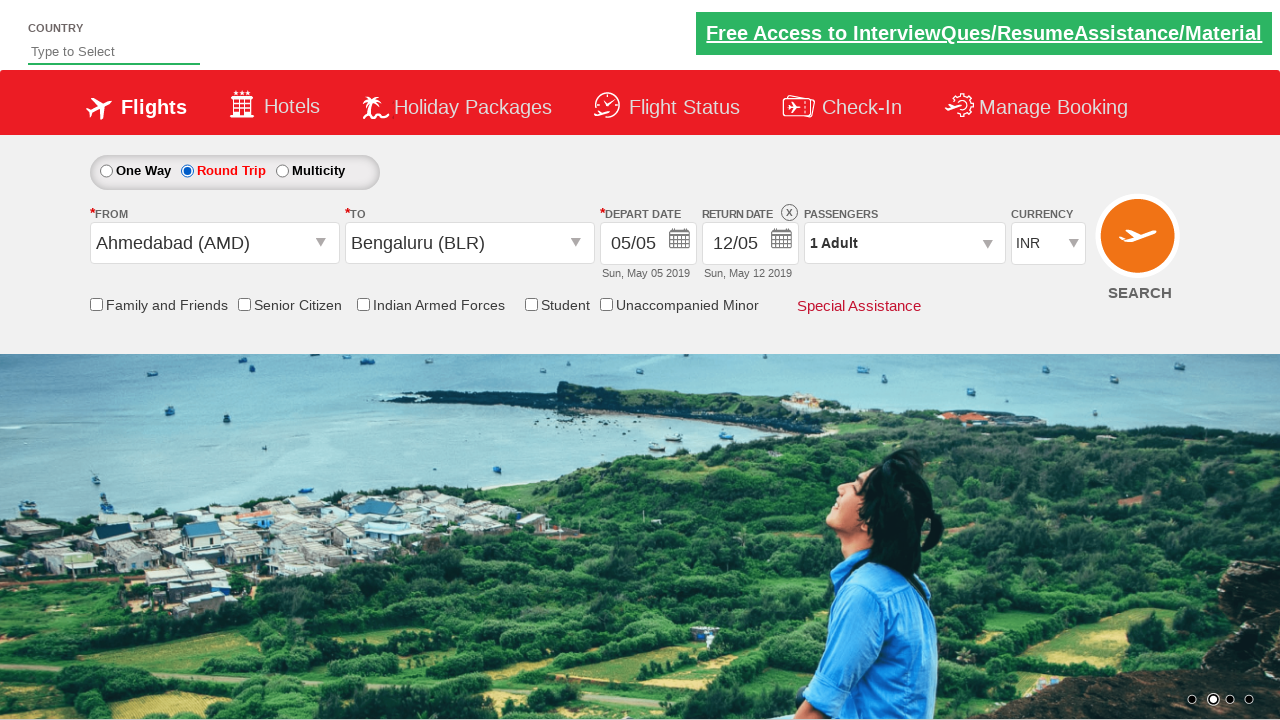

Return date section is now visible and enabled
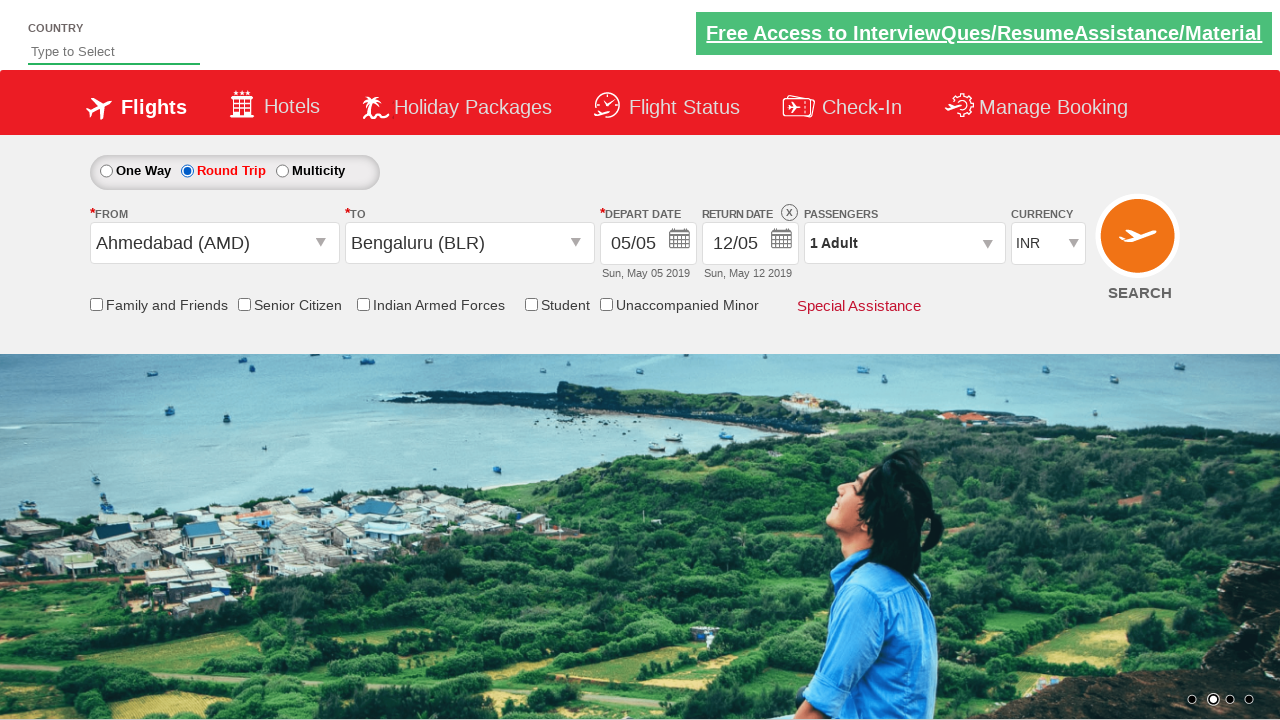

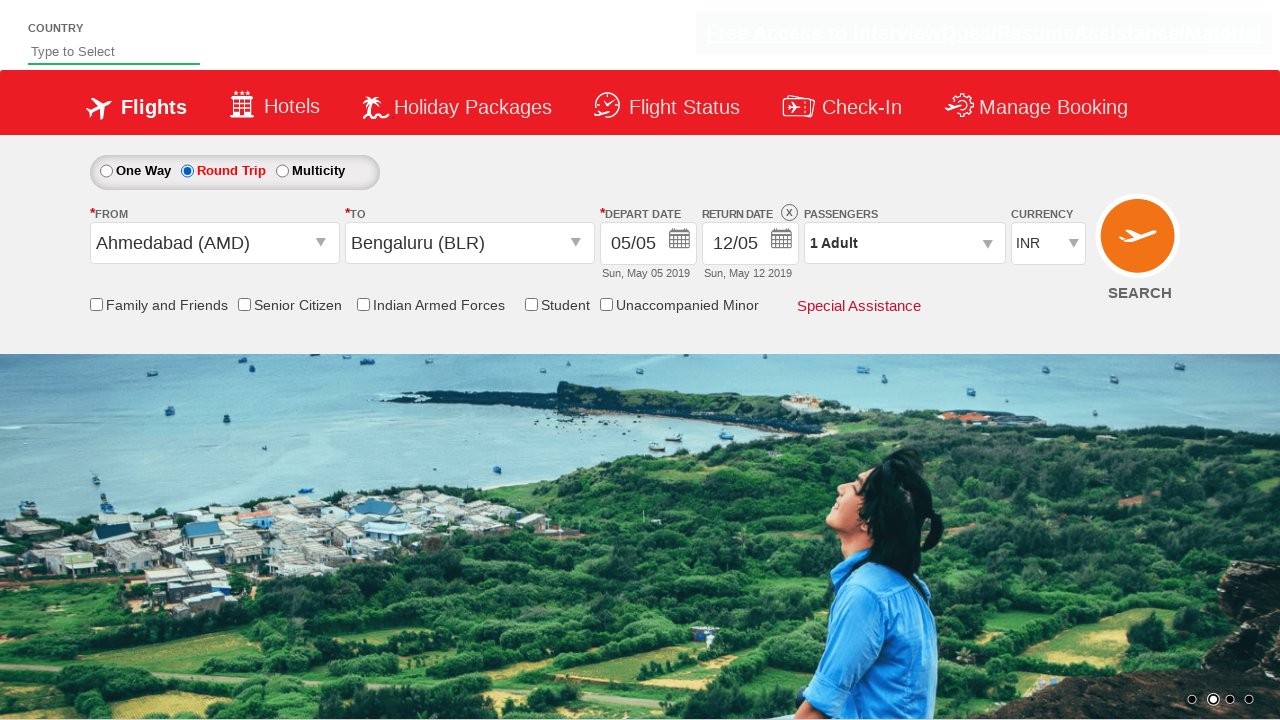